Tests a registration form by filling in name and email fields, submitting the form, and verifying the confirmation message

Starting URL: https://otus.home.kartushin.su/training.html

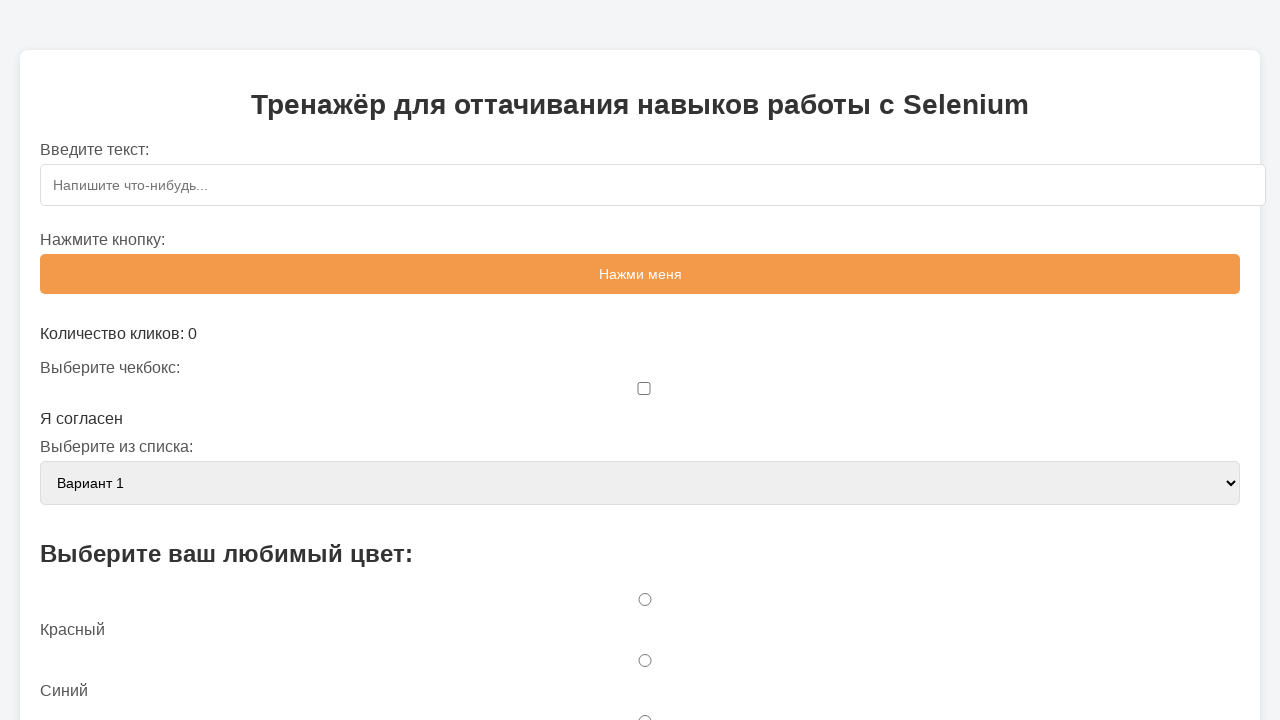

Filled name field with 'Pavel' on #name
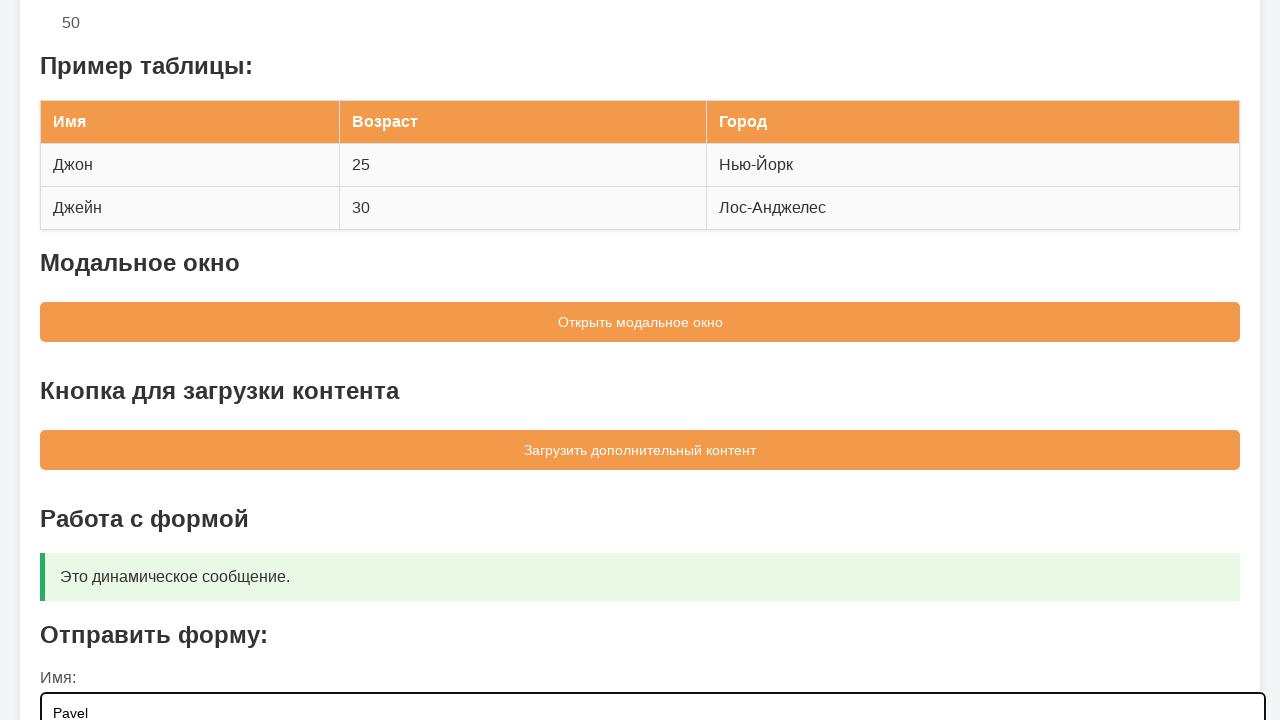

Filled email field with 'pavel@mail.ru' on #email
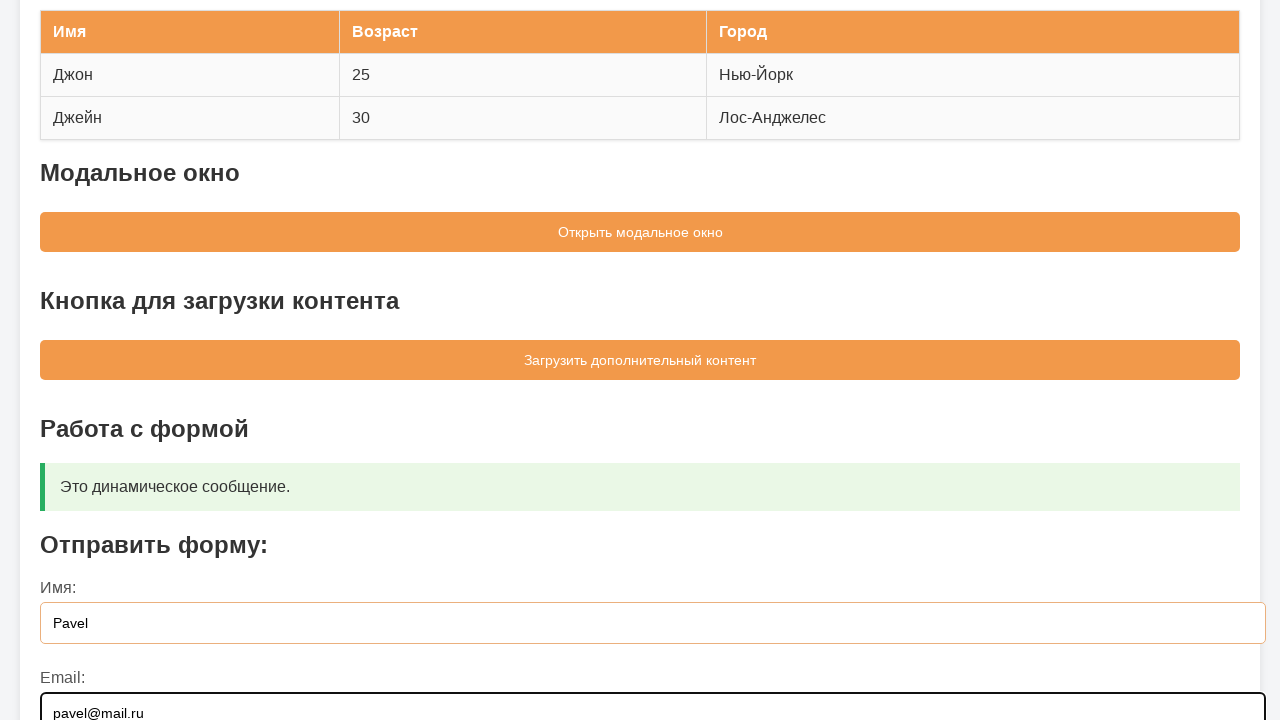

Clicked submit button on registration form at (640, 559) on #sampleForm > button
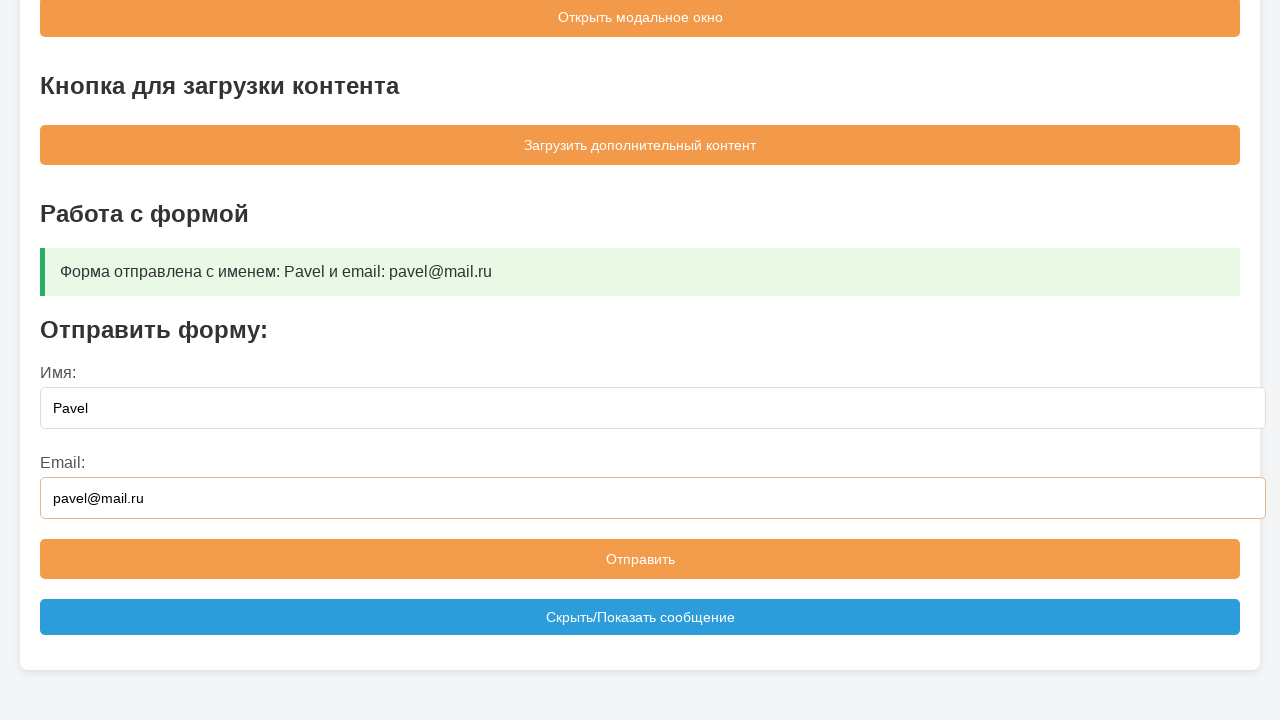

Confirmation message appeared
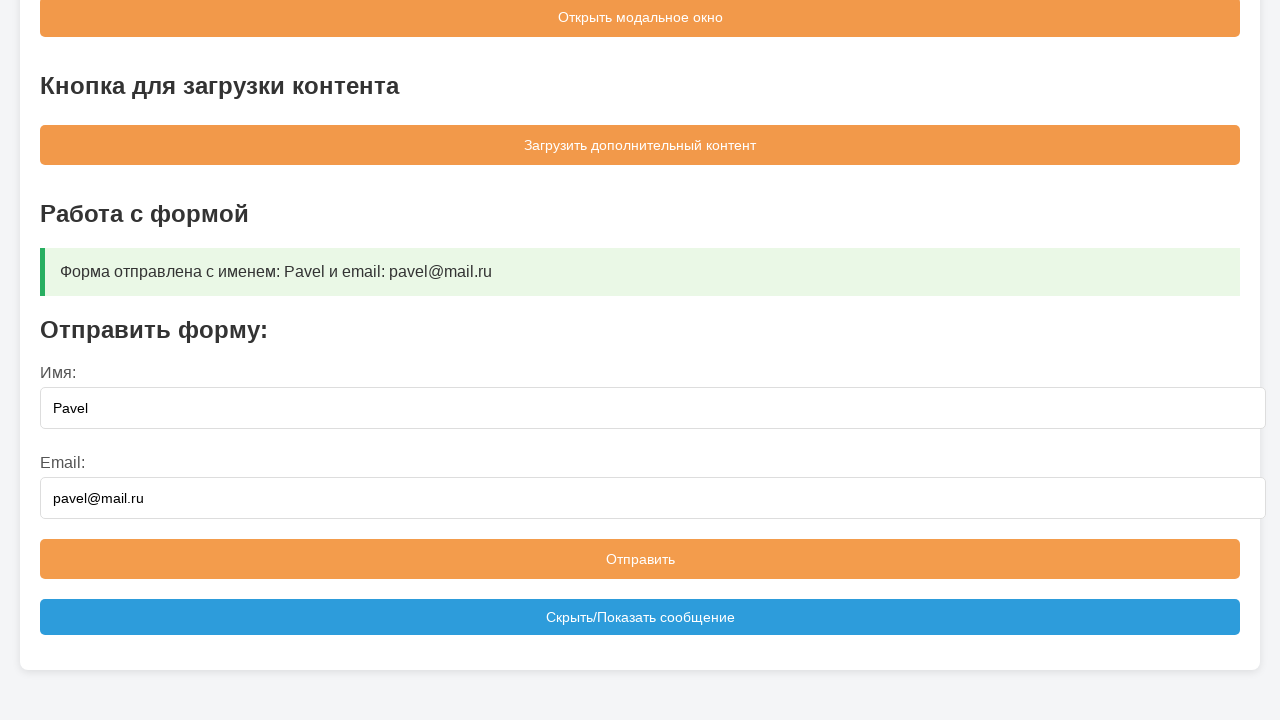

Verified confirmation message matches expected text
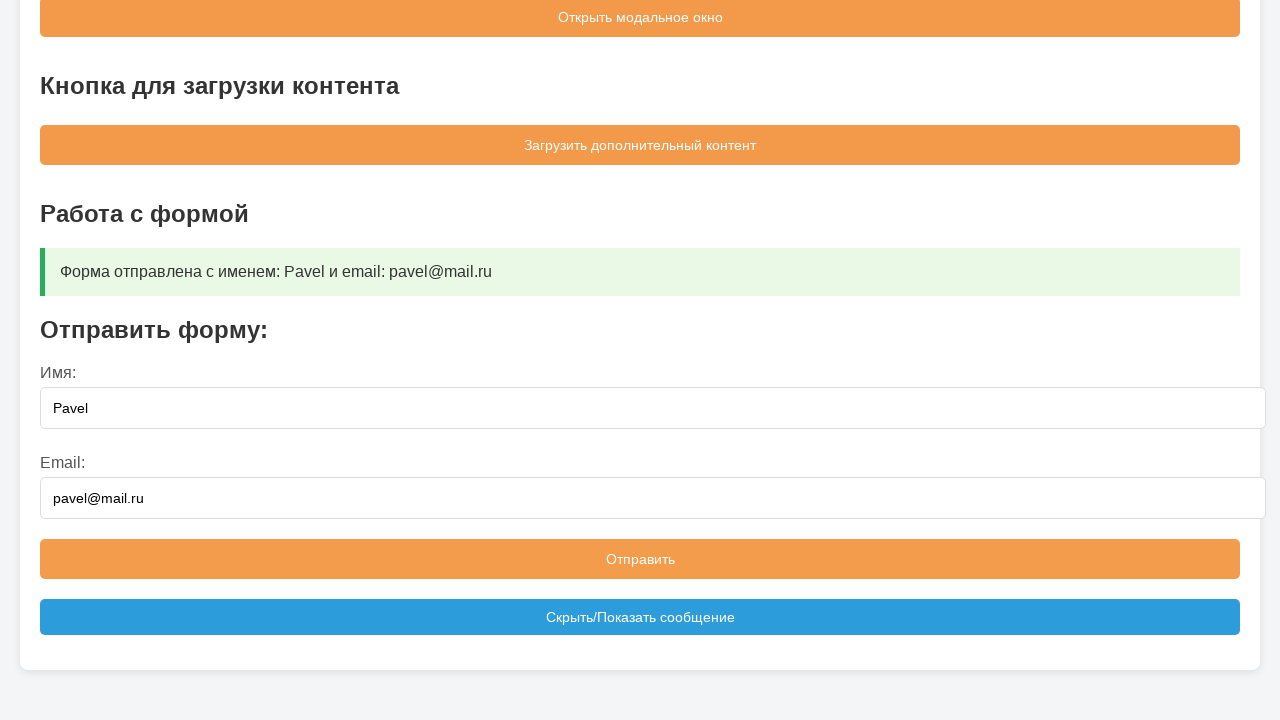

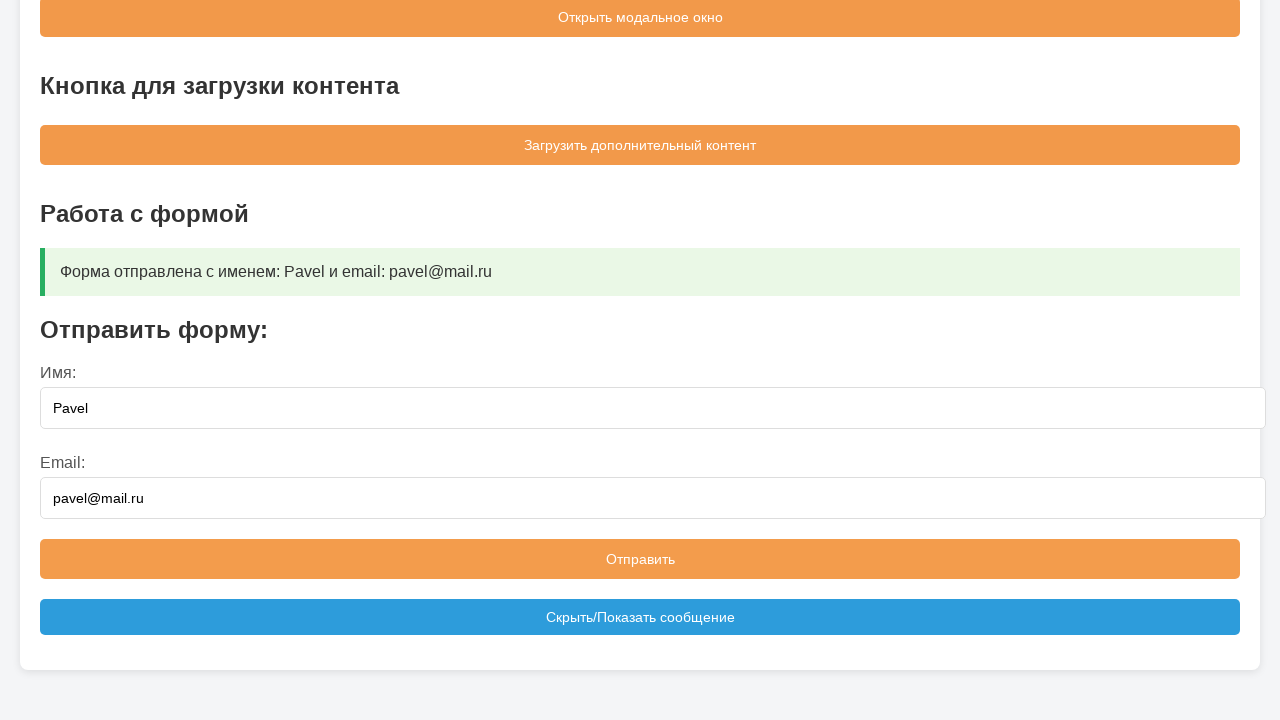